Navigates to a test page with various links and verifies that link elements are present on the page

Starting URL: http://www.deadlinkcity.com/

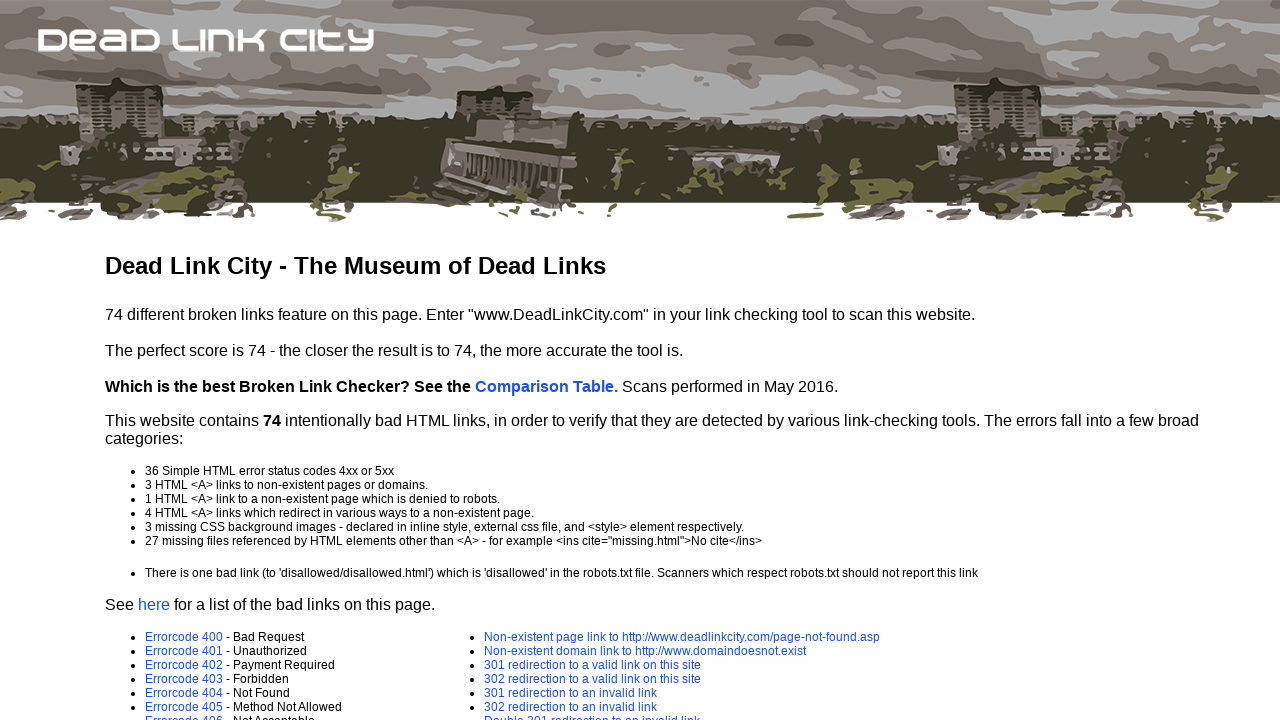

Navigated to http://www.deadlinkcity.com/
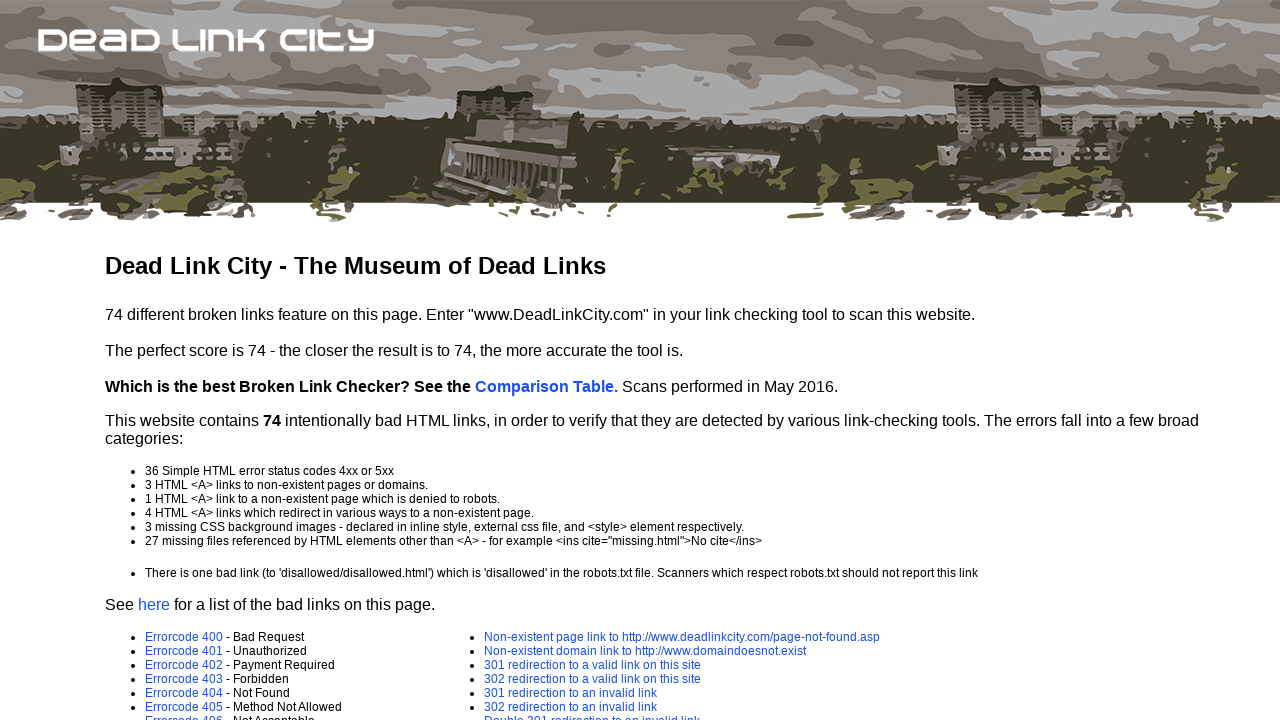

Page loaded with networkidle state
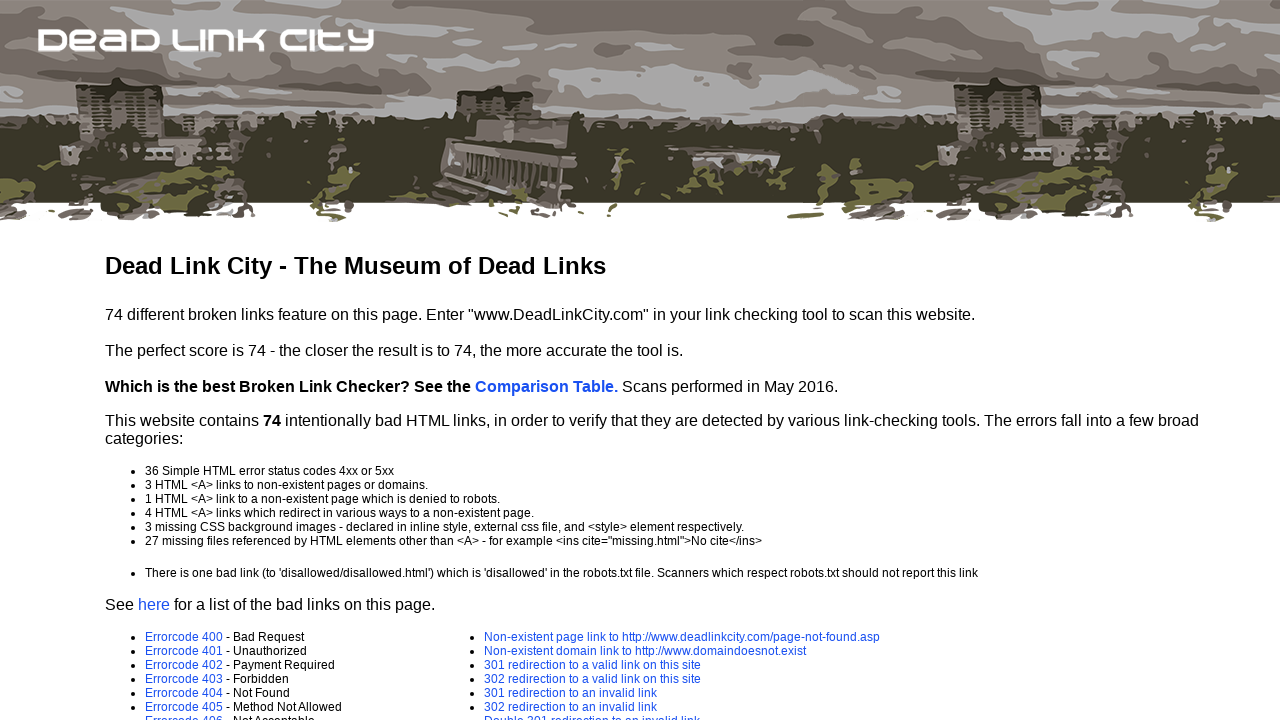

Found 48 link elements on the page
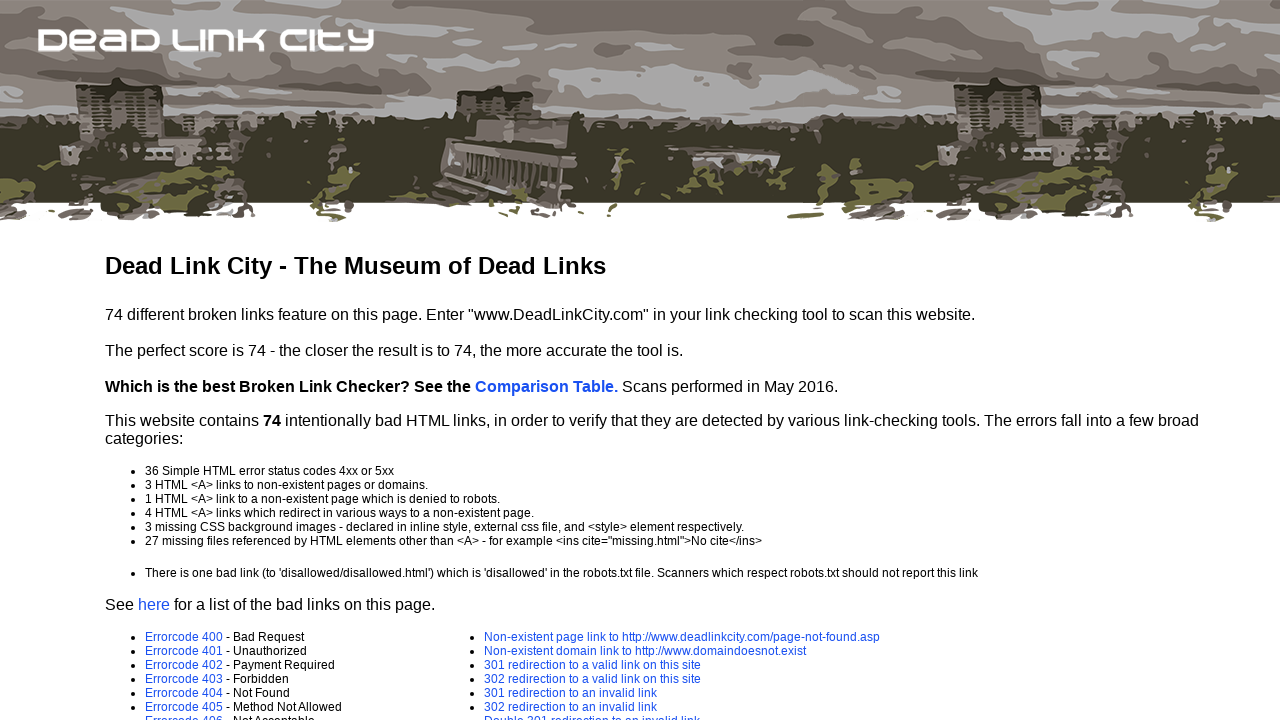

Verified that links are present on the page
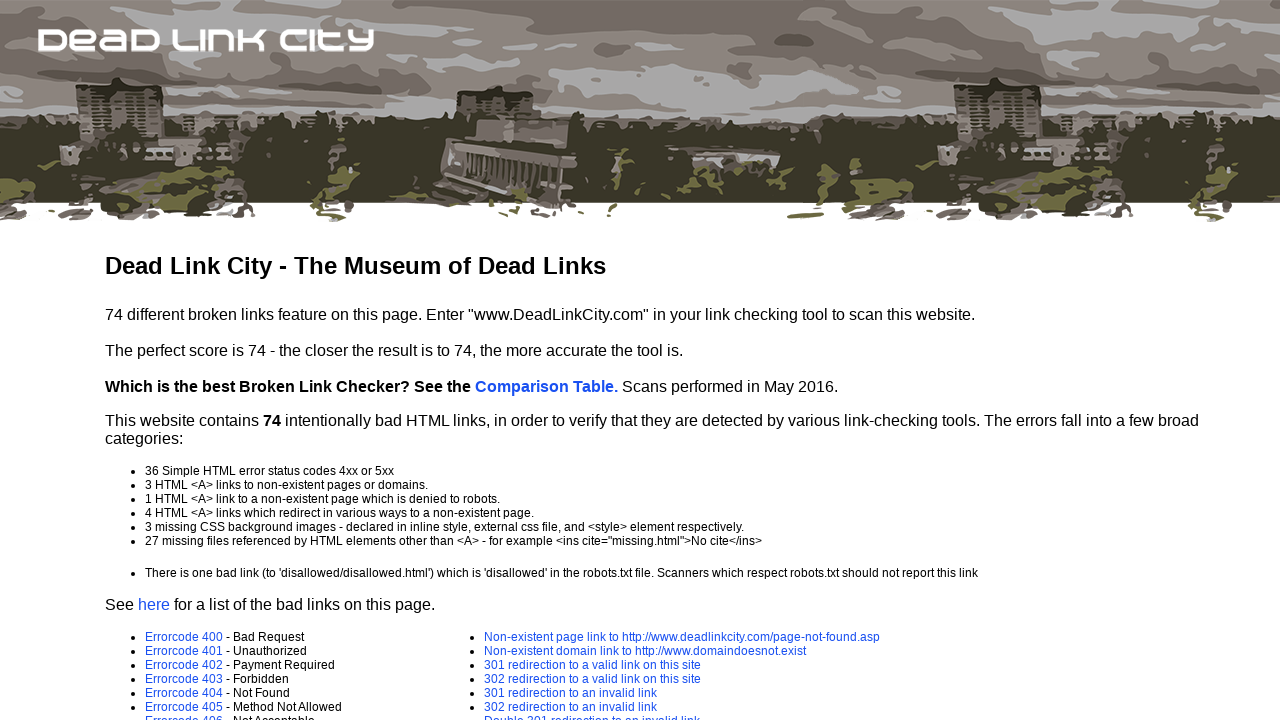

Located first link element
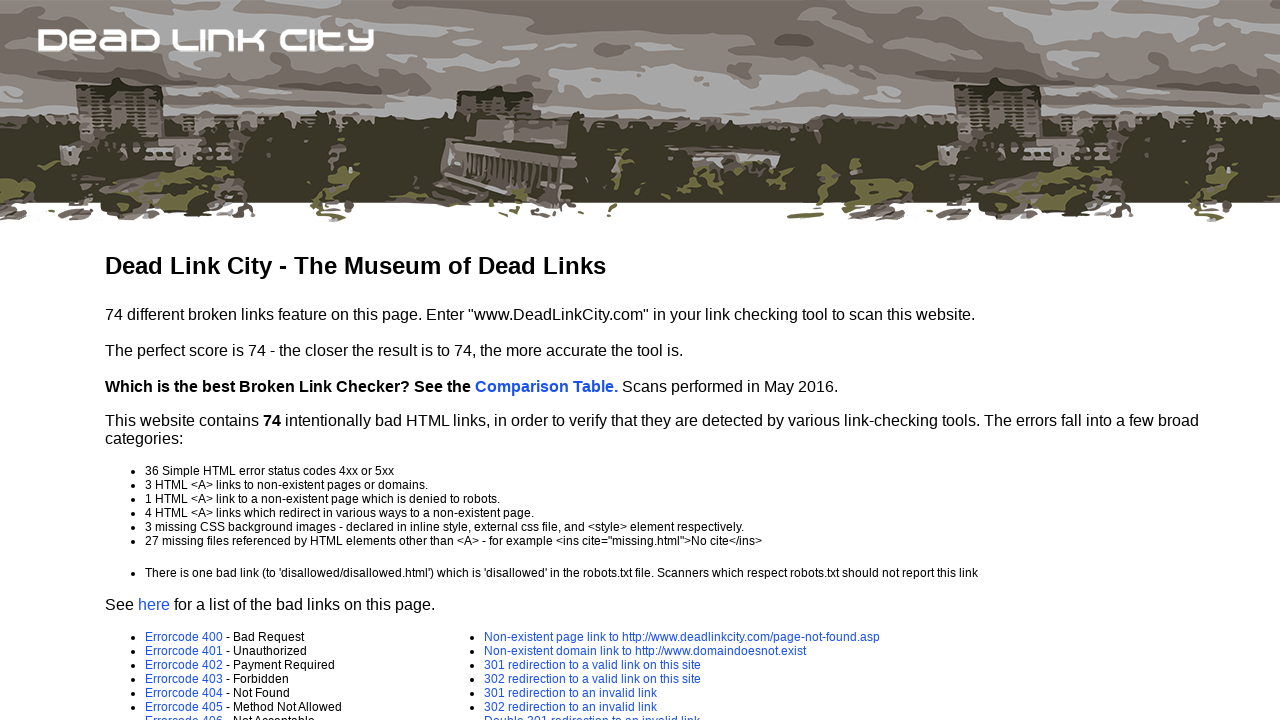

Verified first link is visible
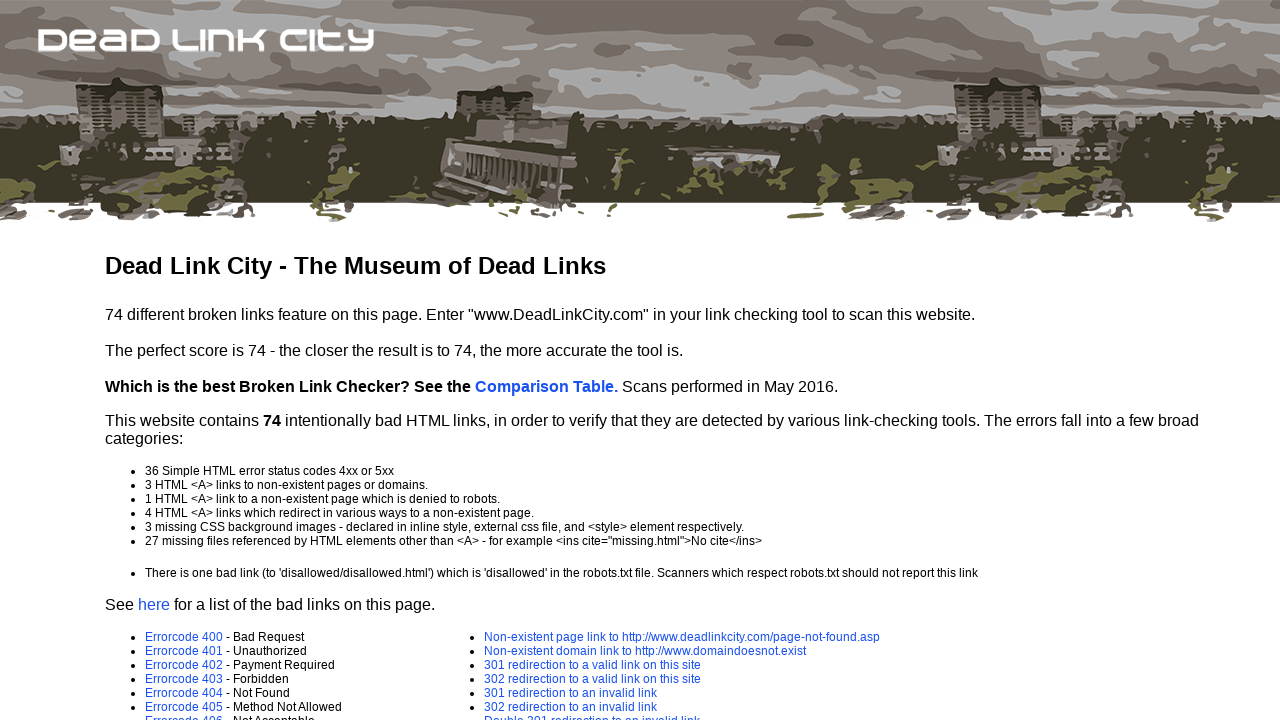

Hovered over first link to verify it's interactive at (546, 386) on a >> nth=0
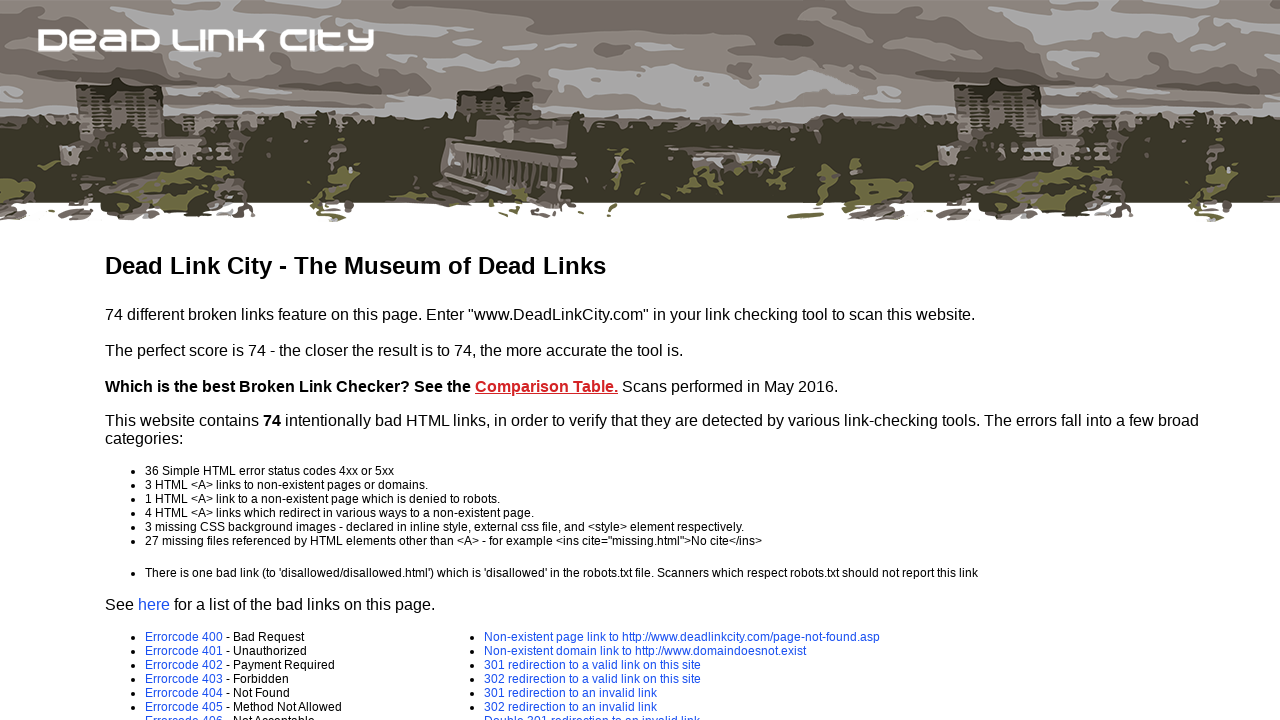

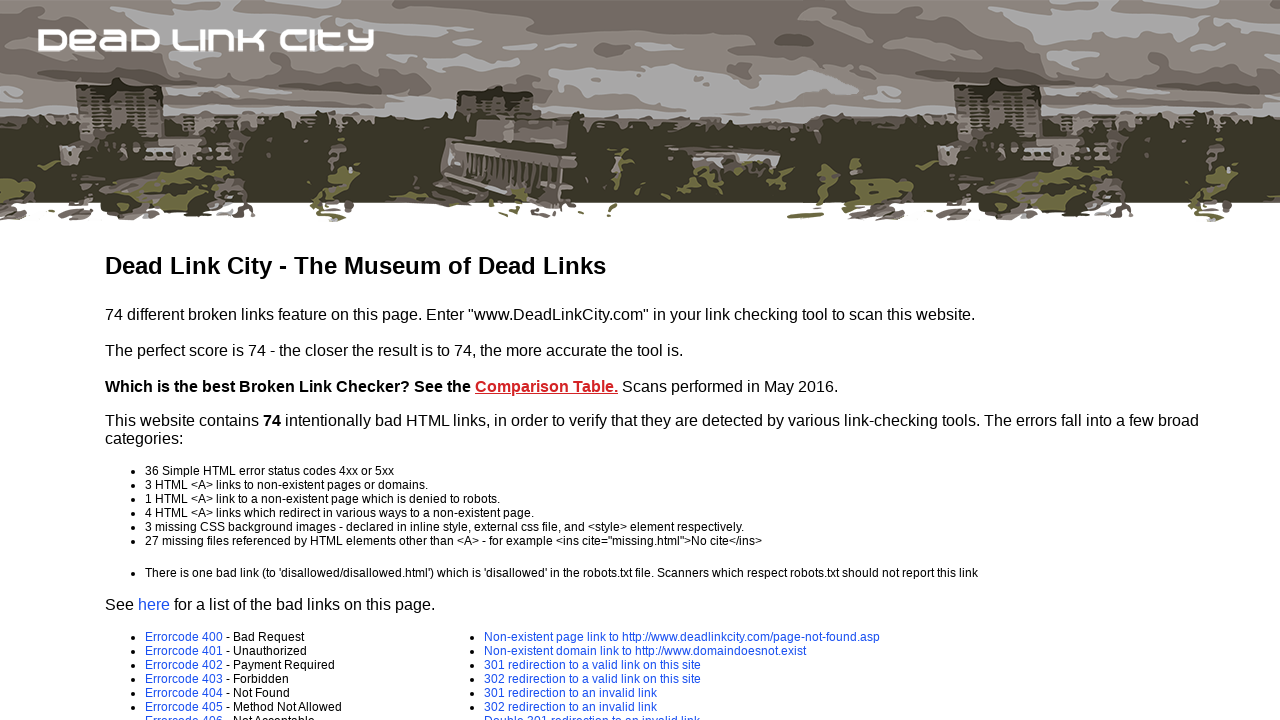